Tests dropdown selection functionality on a registration form by selecting gender and state options from dropdown menus

Starting URL: https://grotechminds.com/registeration-form/

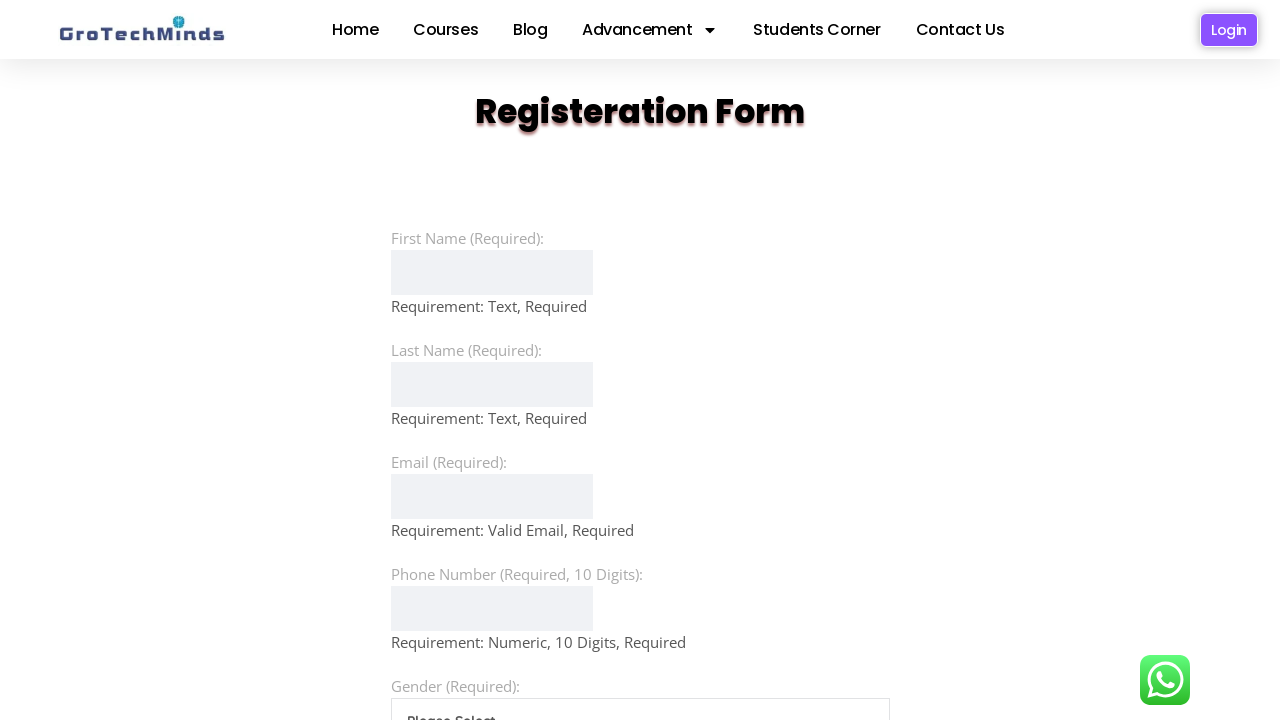

Selected gender option from dropdown (index 1) on select#gender
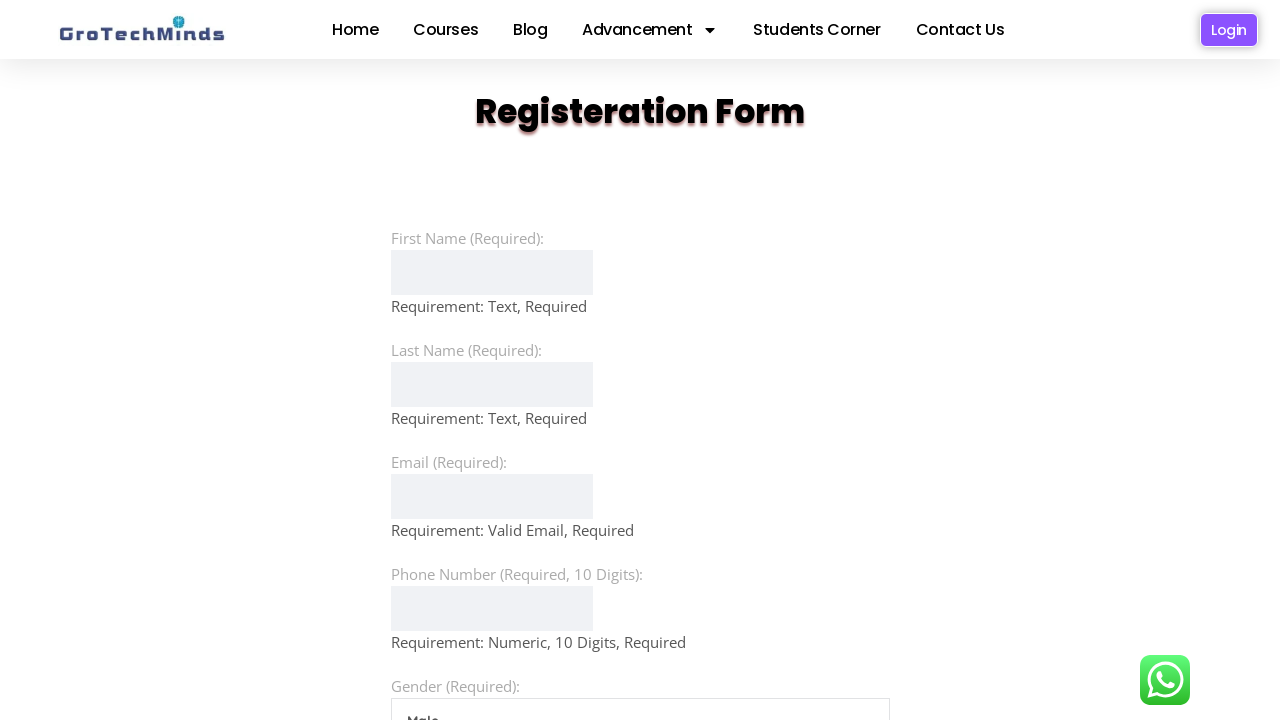

Selected state option from dropdown (index 4) on select#state
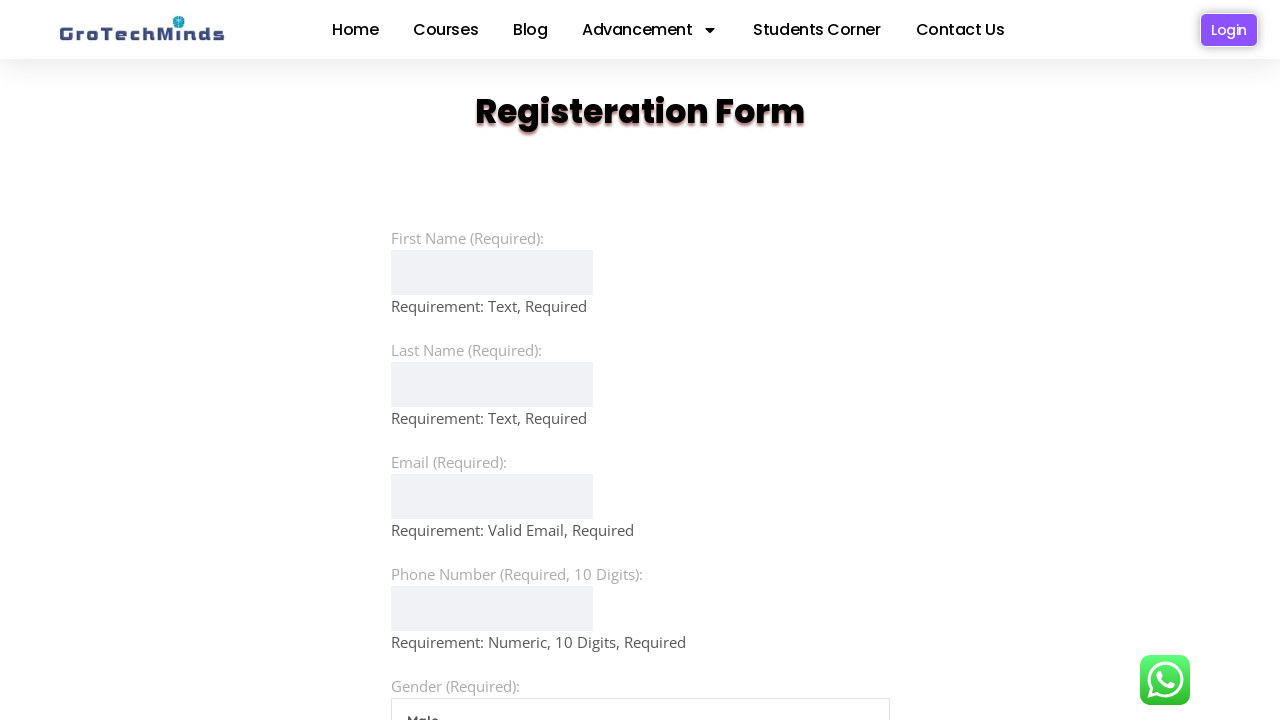

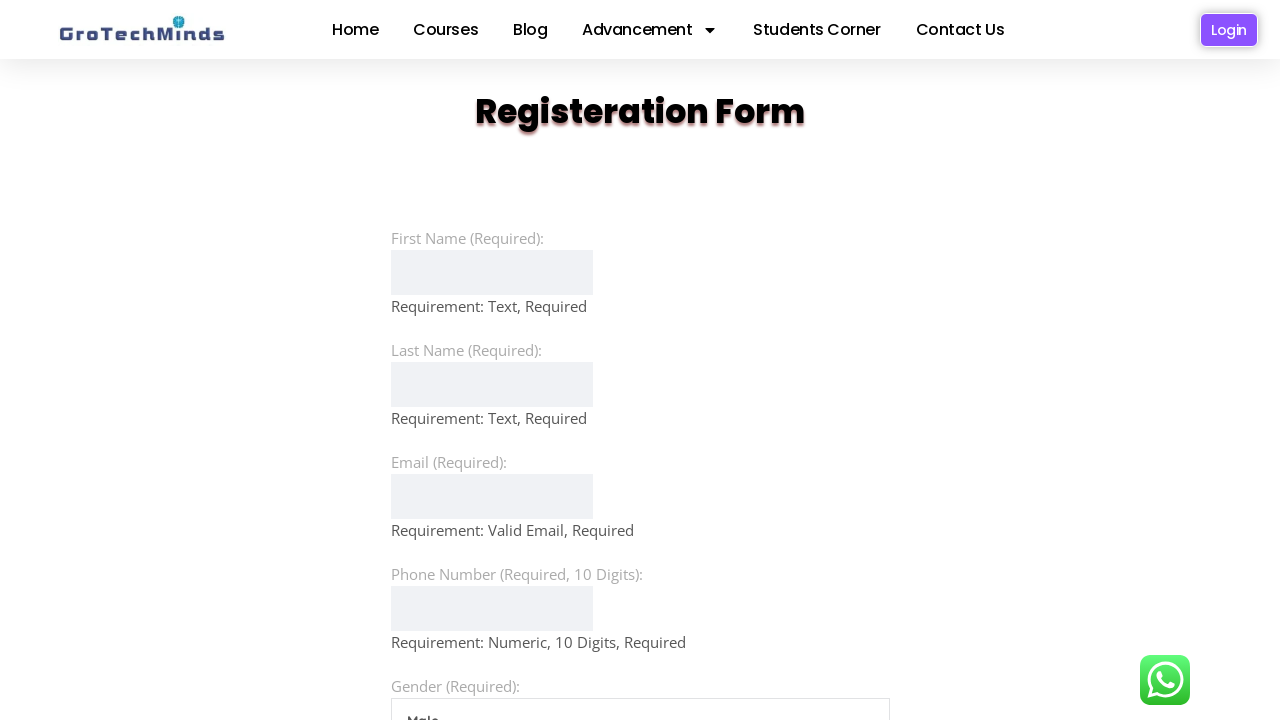